Verifies the EXPLORE navigation button is displayed with correct text and redirects to the explore page when clicked

Starting URL: https://ancabota09.wixsite.com/intern

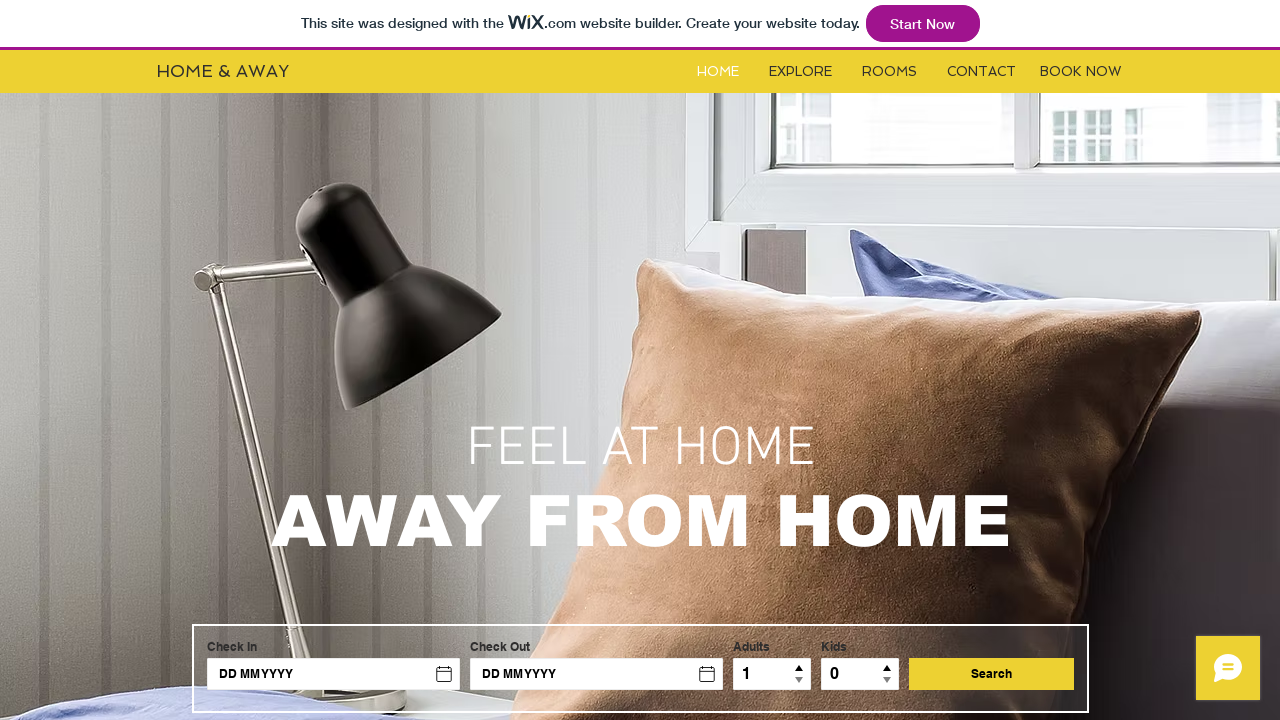

EXPLORE button became visible
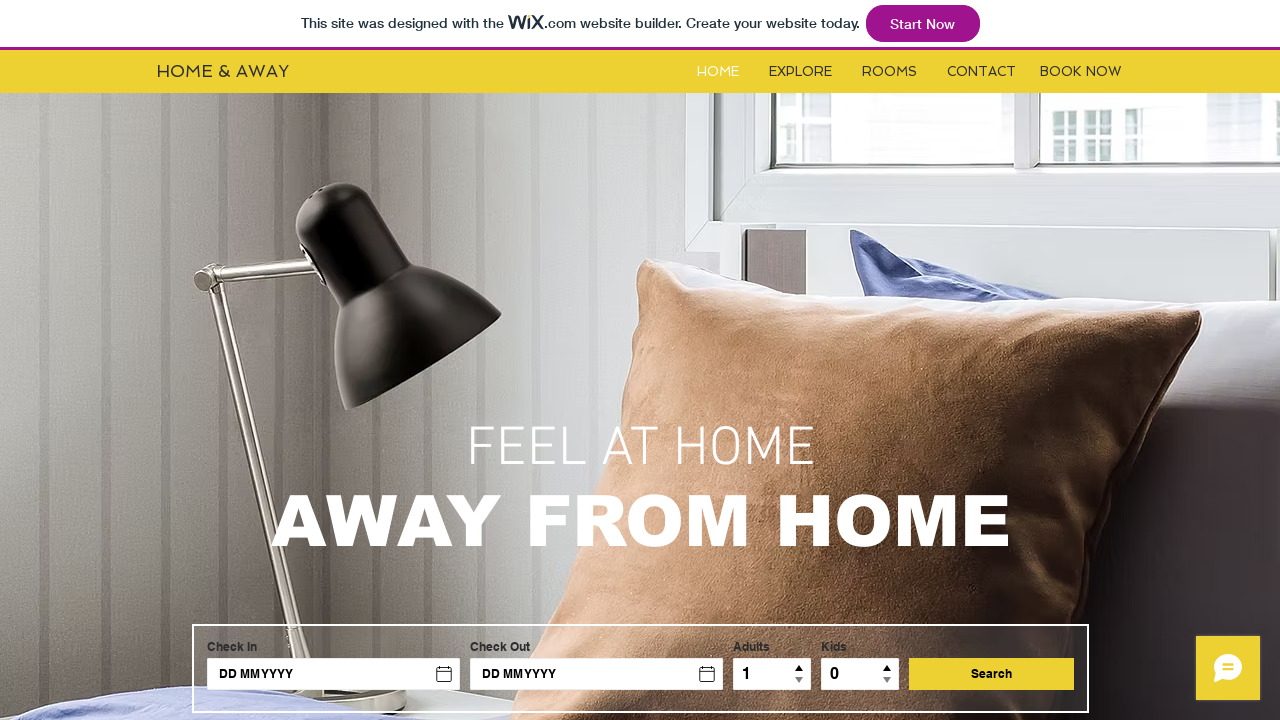

Verified EXPLORE button displays correct text
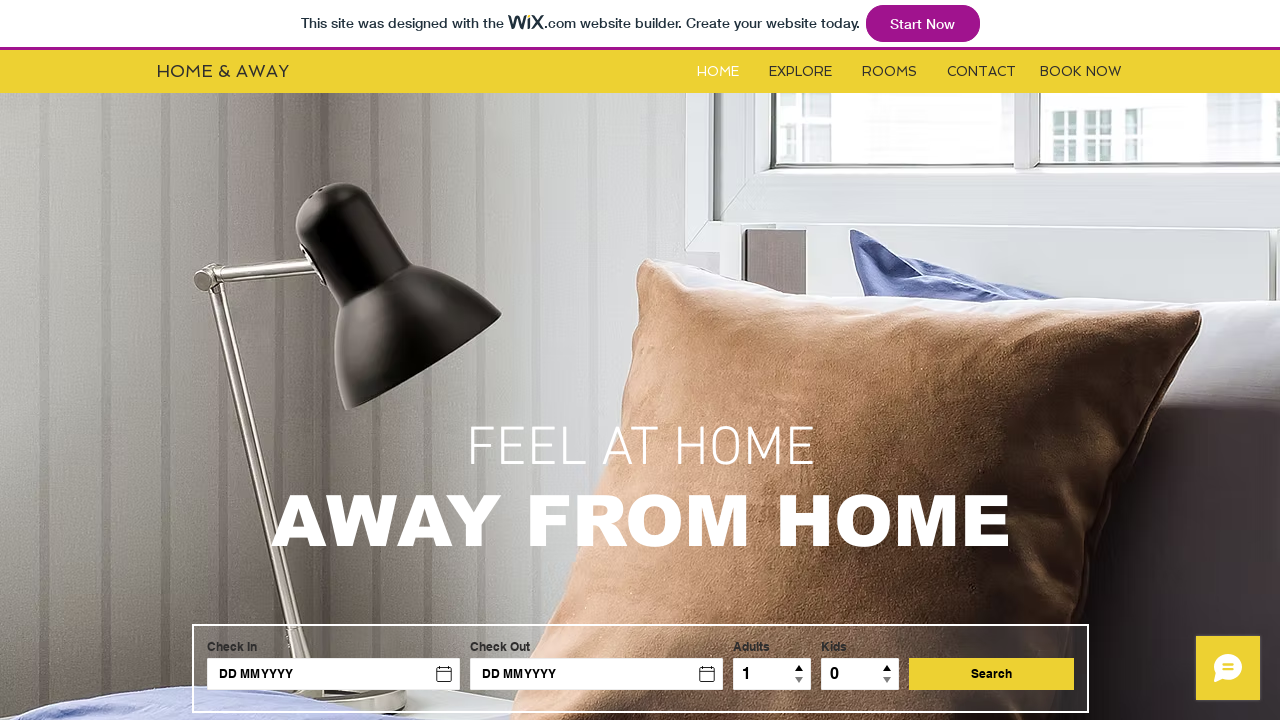

Clicked EXPLORE navigation button at (800, 72) on #i6kl732v1label
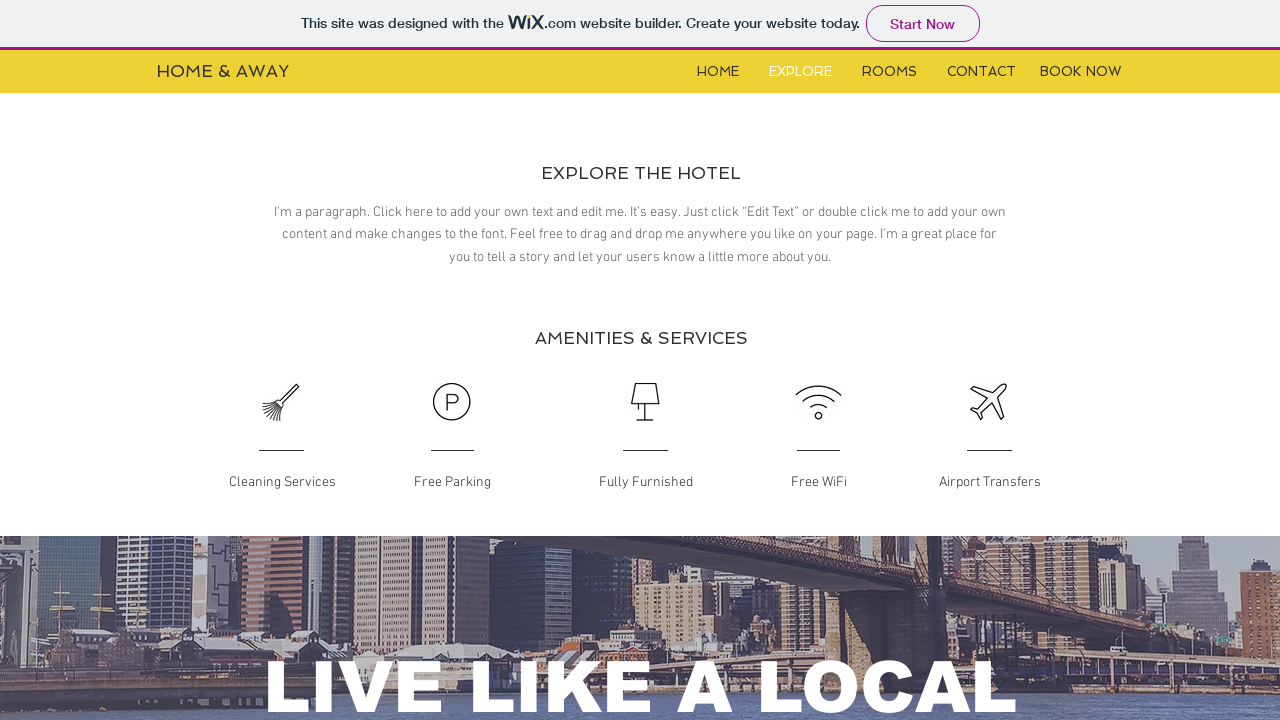

Successfully navigated to explore page
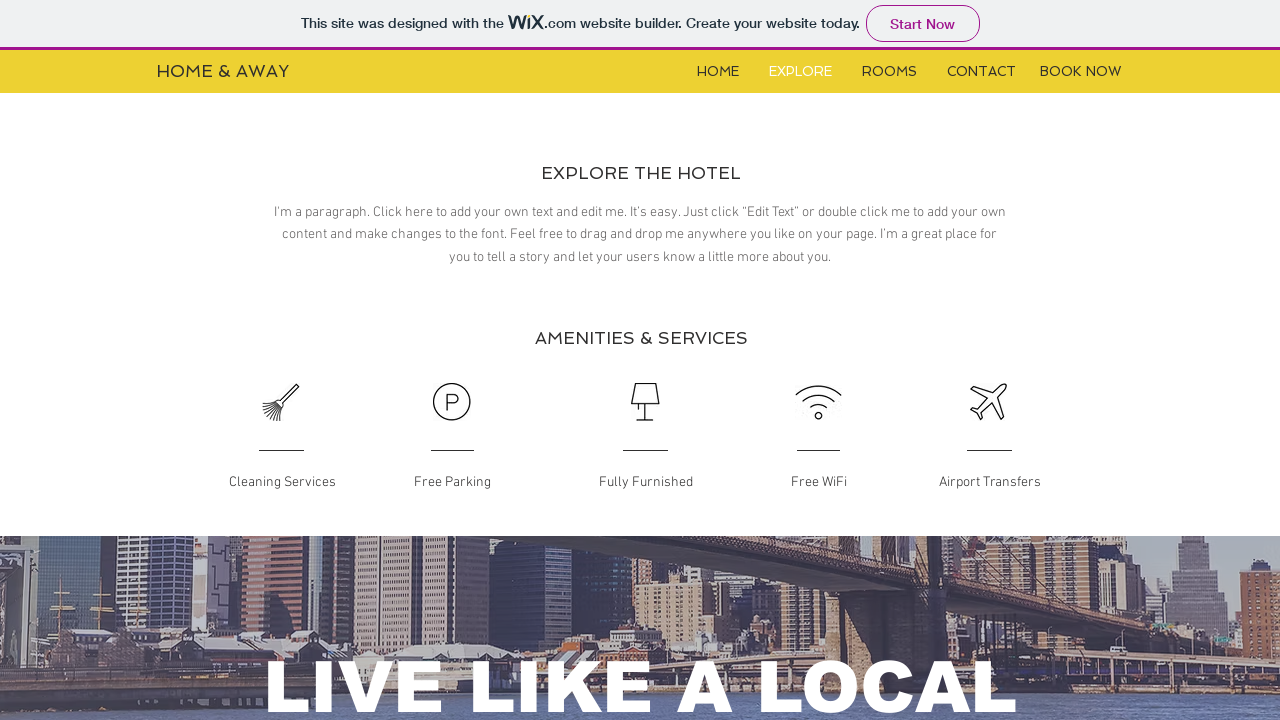

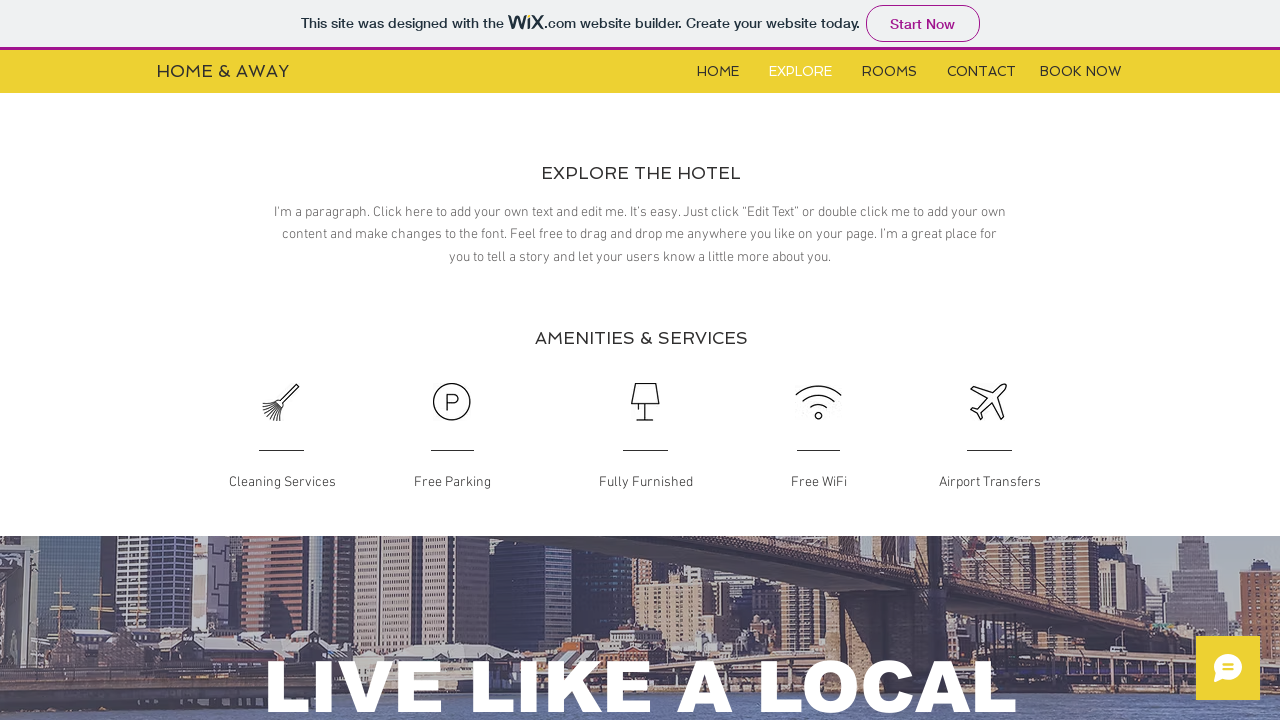